Tests JavaScript alert and confirm dialog handling by filling a name field, triggering an alert and accepting it, then triggering a confirm dialog and dismissing it.

Starting URL: https://rahulshettyacademy.com/AutomationPractice/

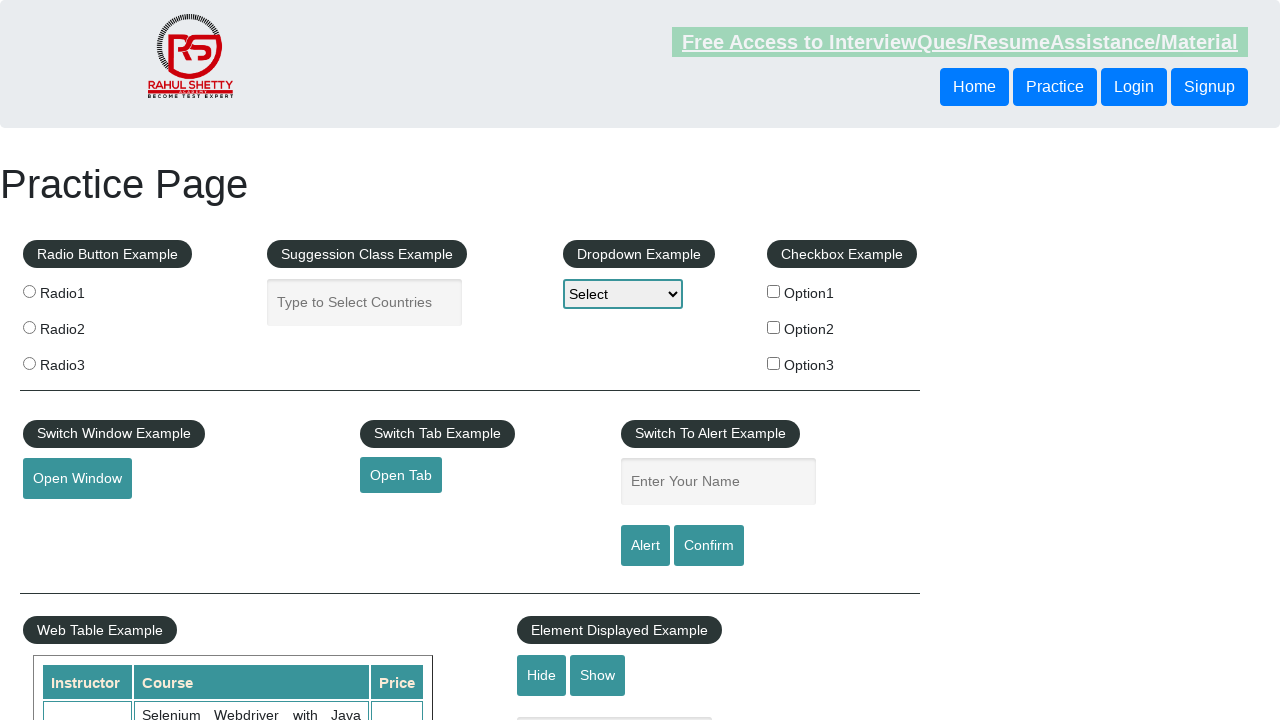

Filled name field with 'preeti' on #name
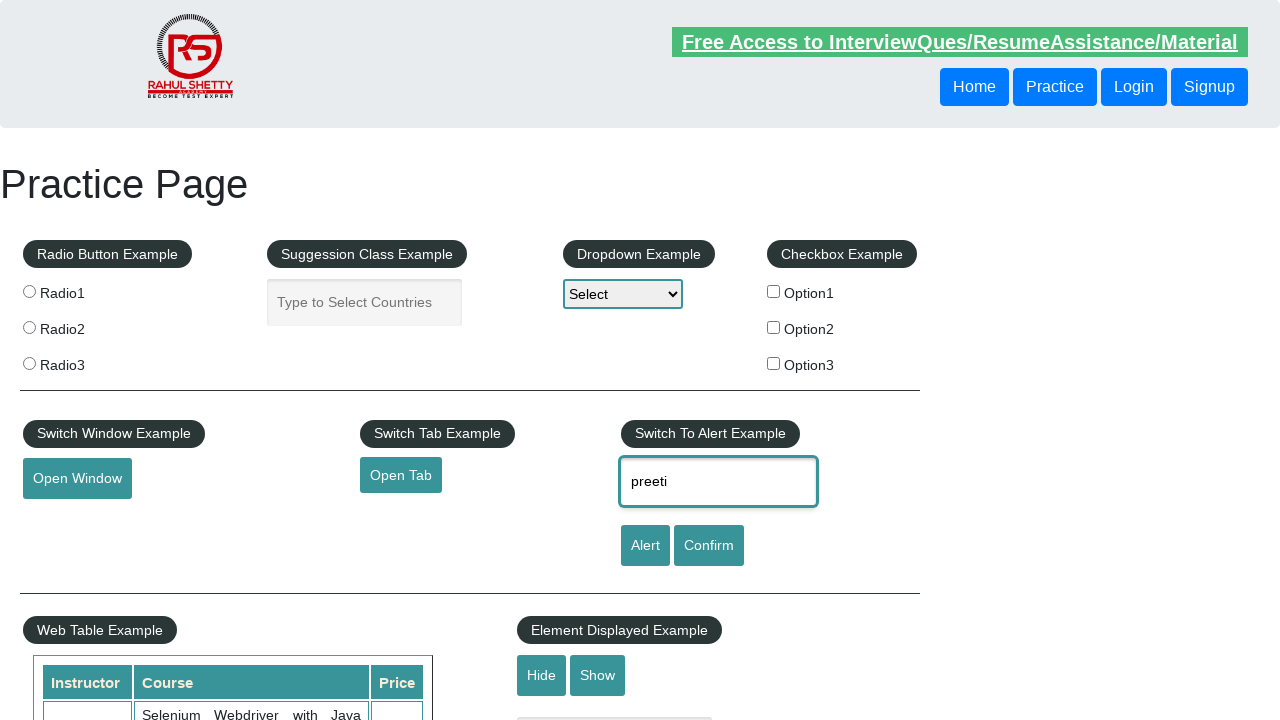

Set up dialog handler to accept alert
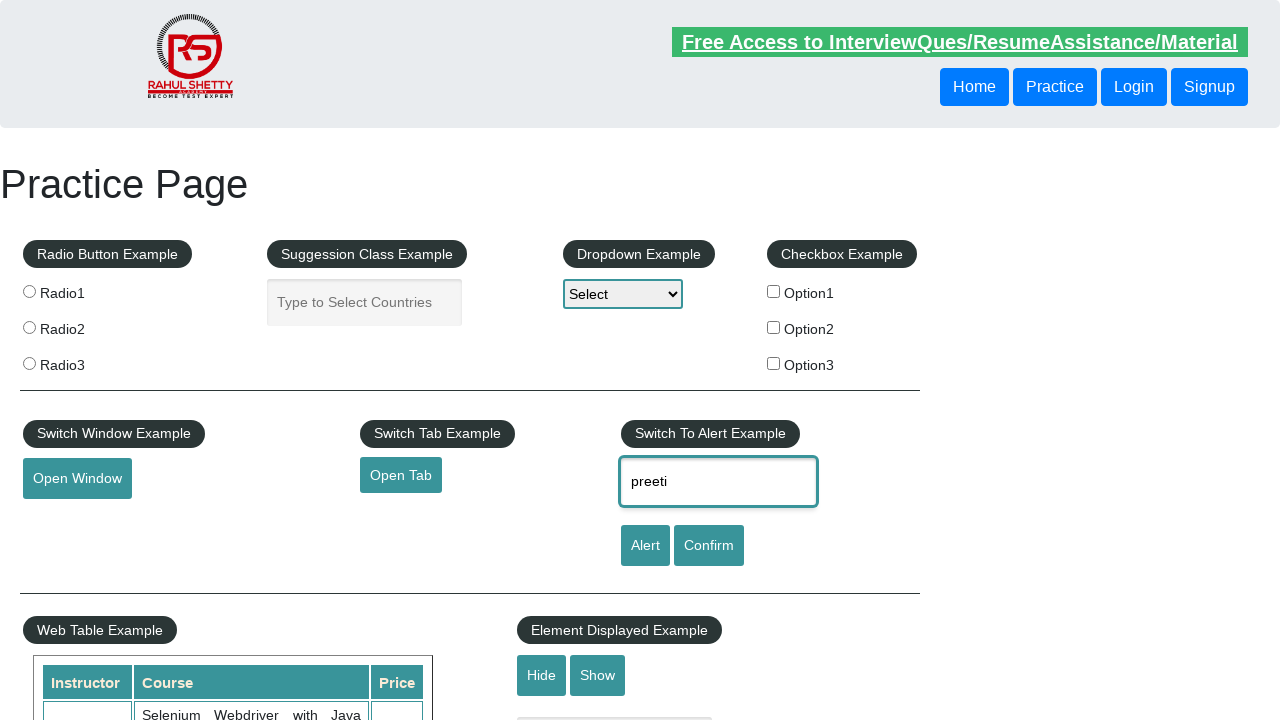

Clicked alert button to trigger JavaScript alert at (645, 546) on [id='alertbtn']
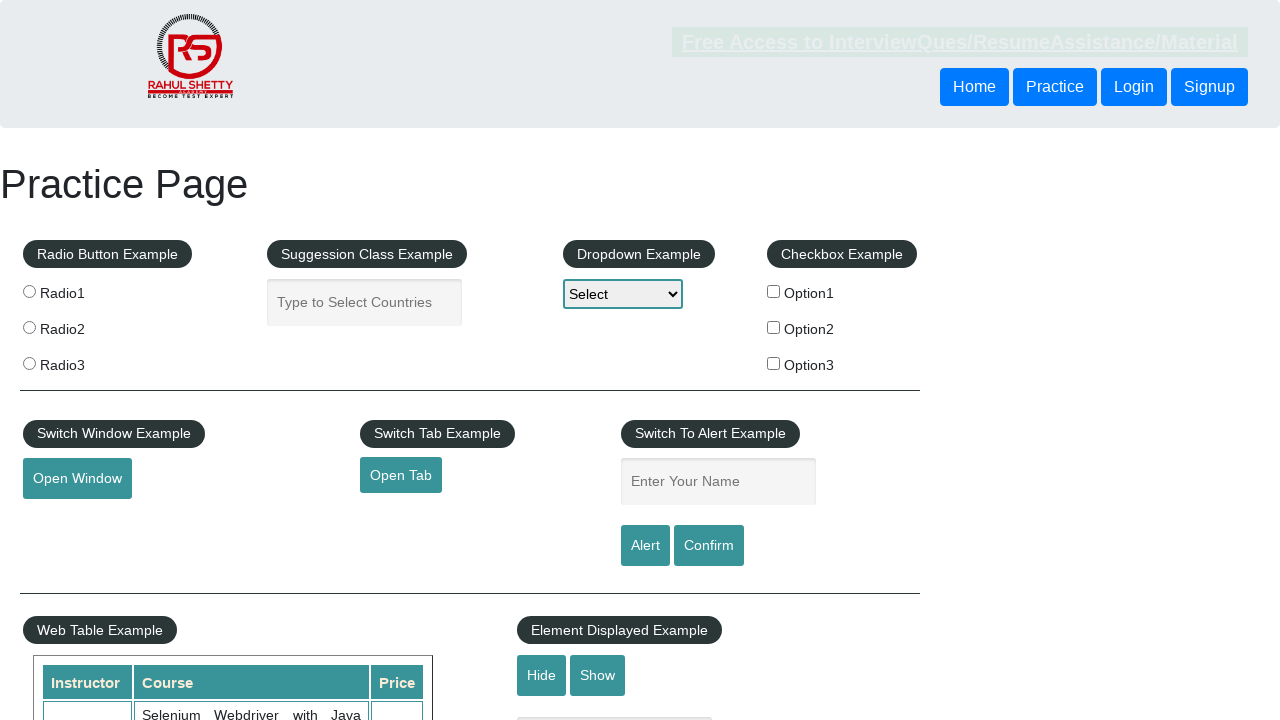

Waited for alert dialog to be handled
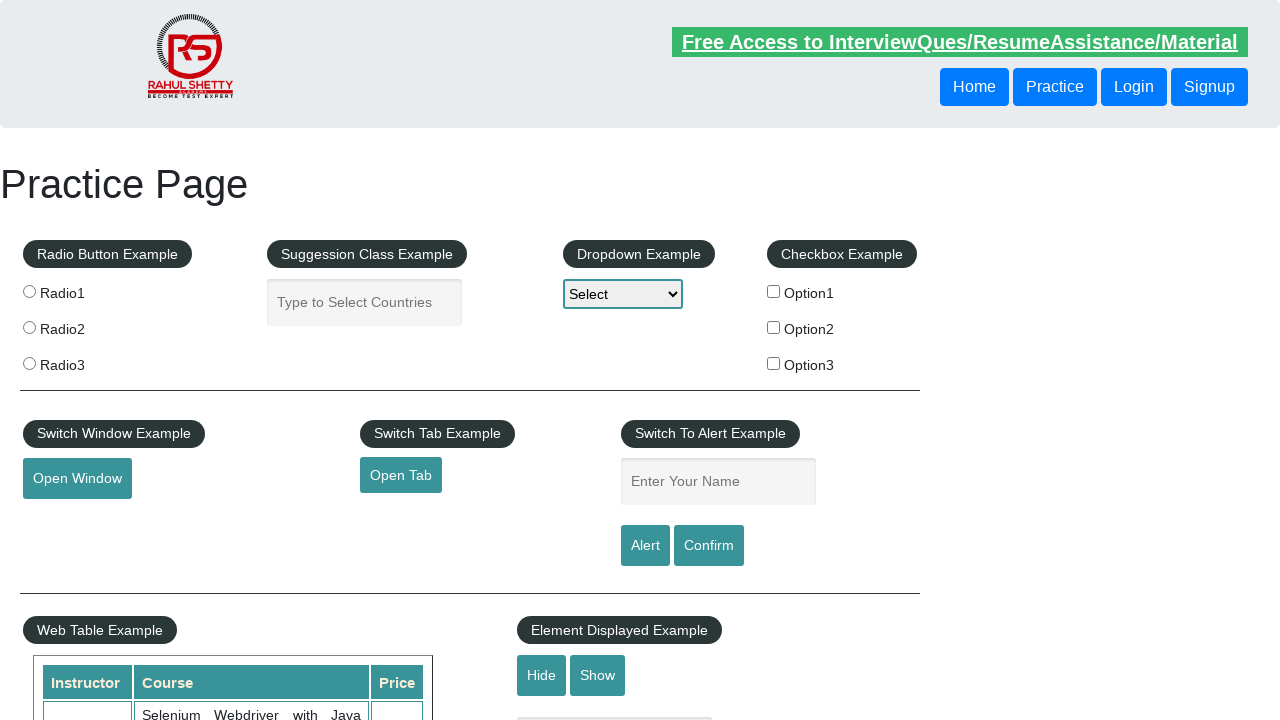

Set up dialog handler to dismiss confirm dialog
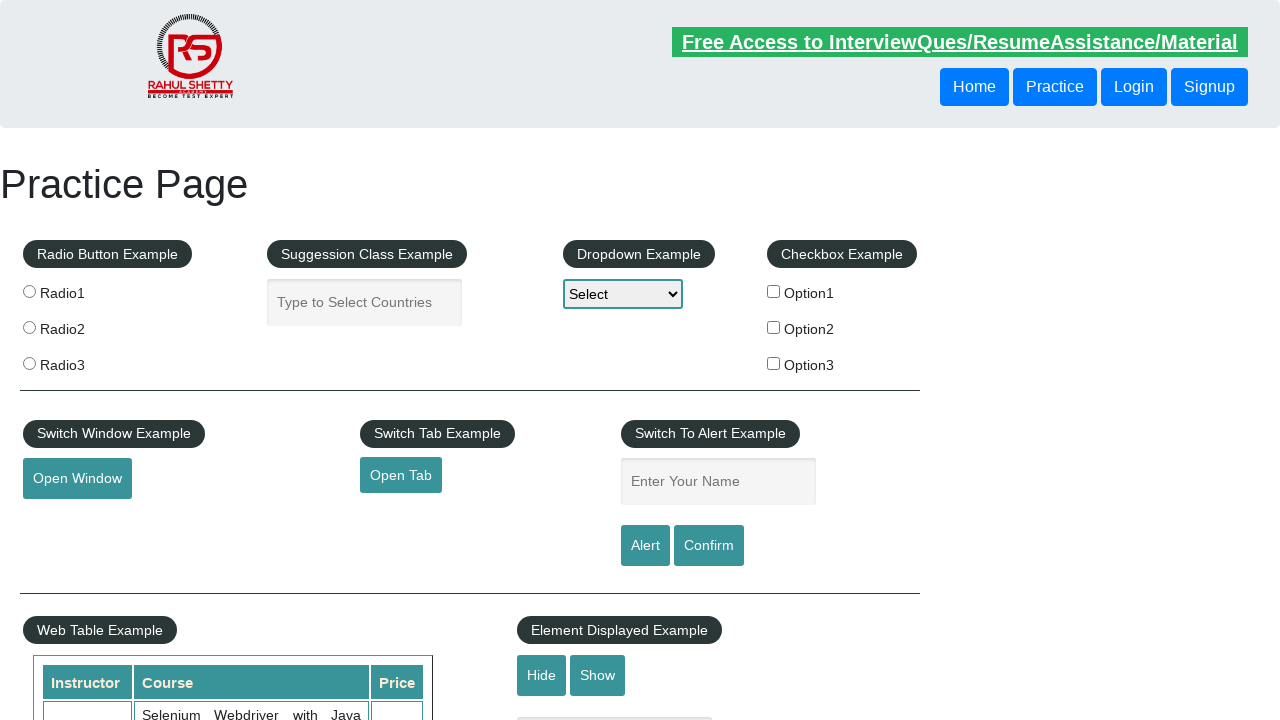

Clicked confirm button to trigger confirm dialog at (709, 546) on #confirmbtn
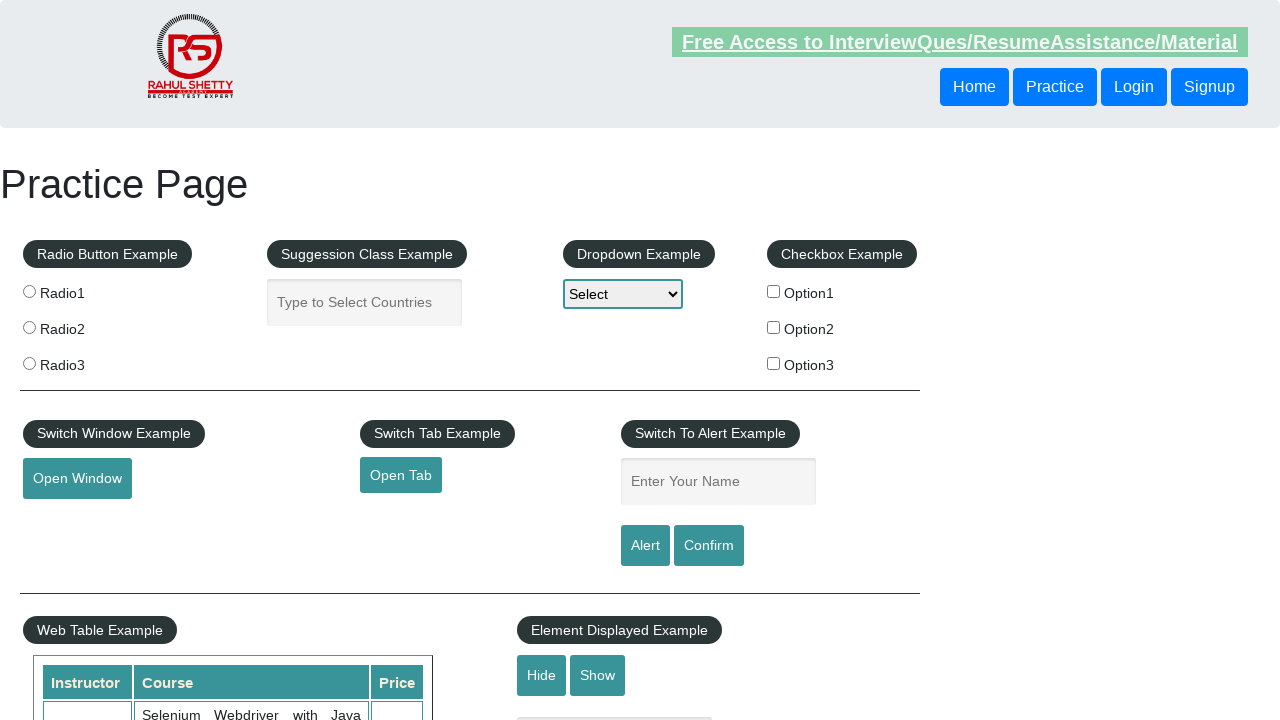

Waited for confirm dialog to be dismissed
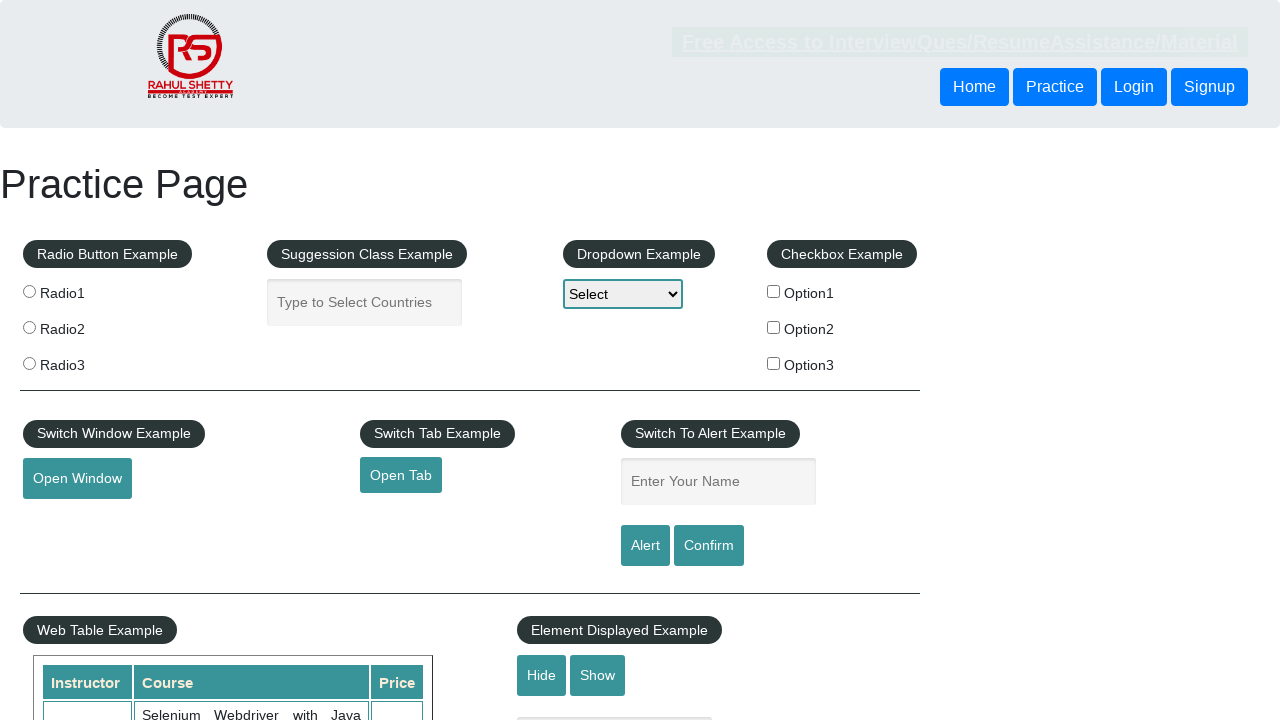

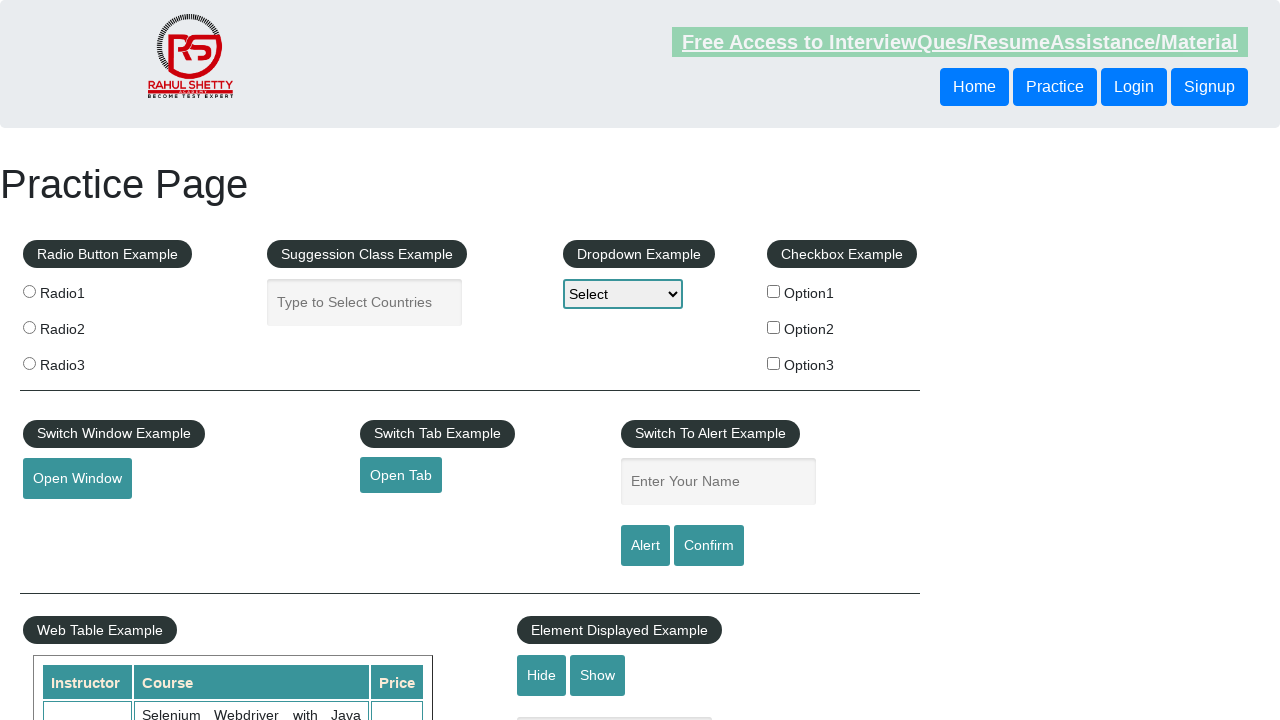